Tests browser window handling by opening a new tab, switching between windows, and verifying content in the new tab

Starting URL: https://demoqa.com/browser-windows

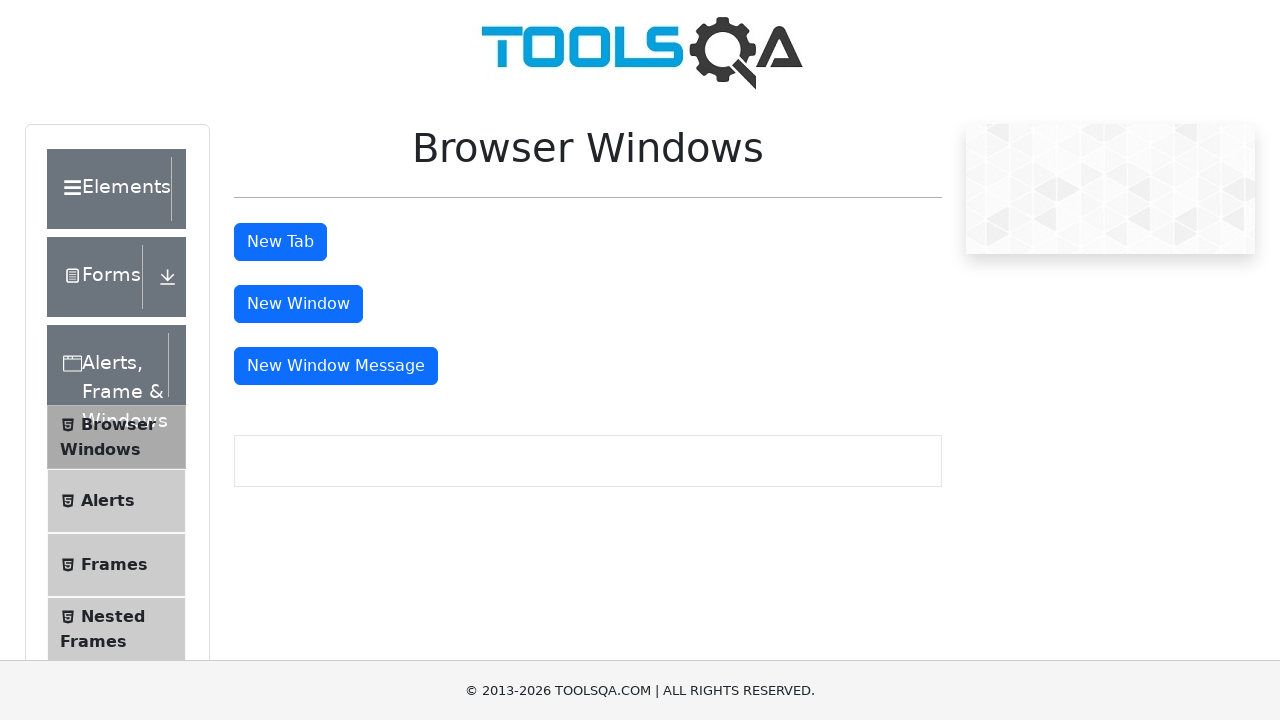

Clicked tab button to open a new tab at (280, 242) on #tabButton
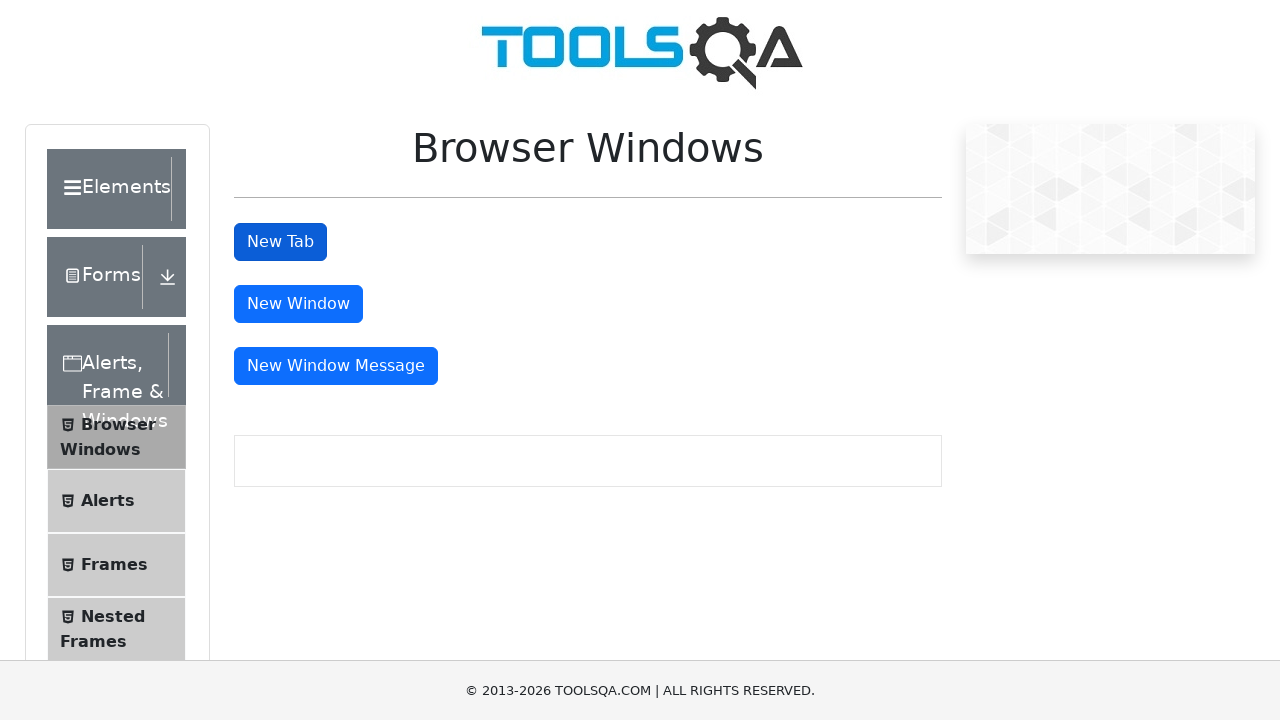

New tab opened and captured
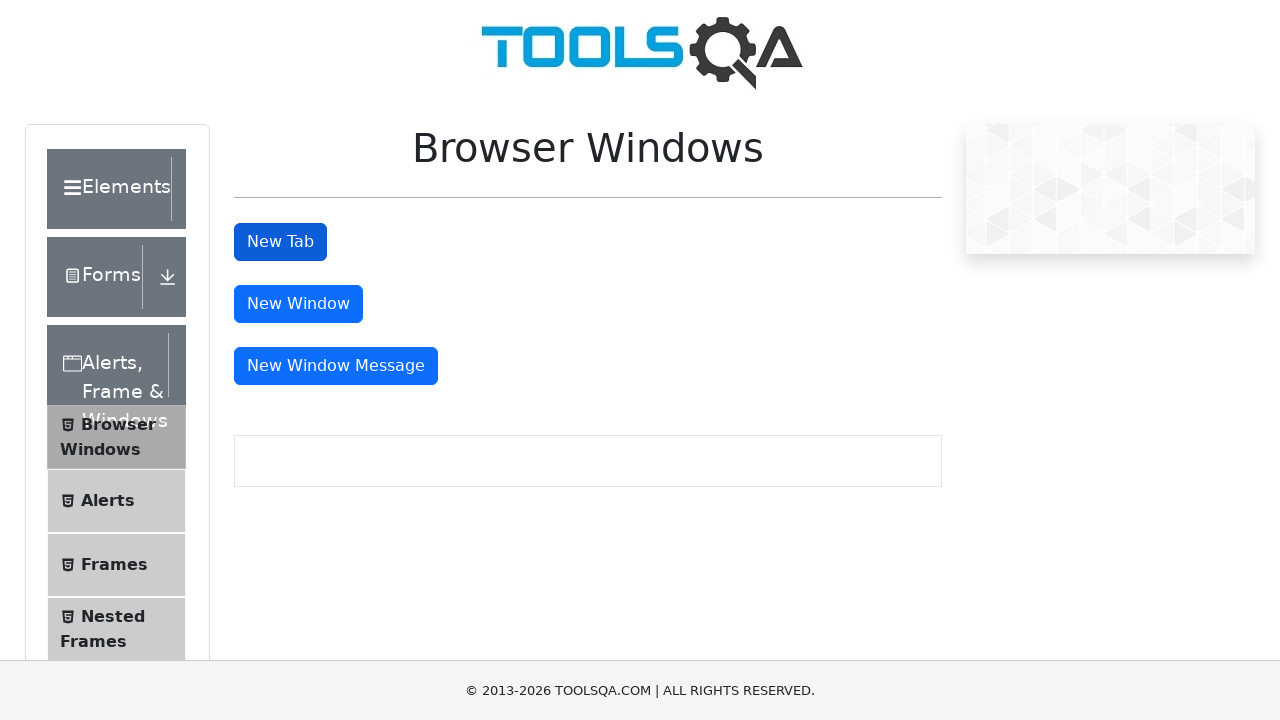

Waited for new tab to load
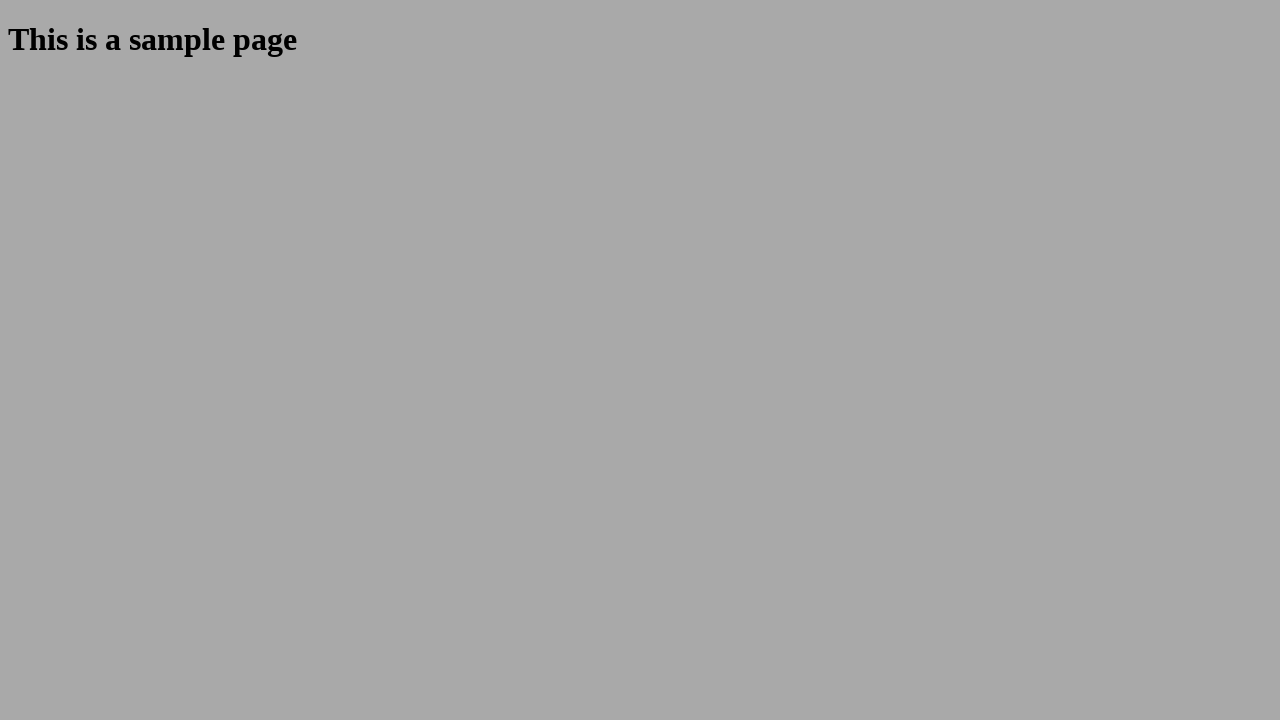

Retrieved sample heading text from new tab: 'This is a sample page'
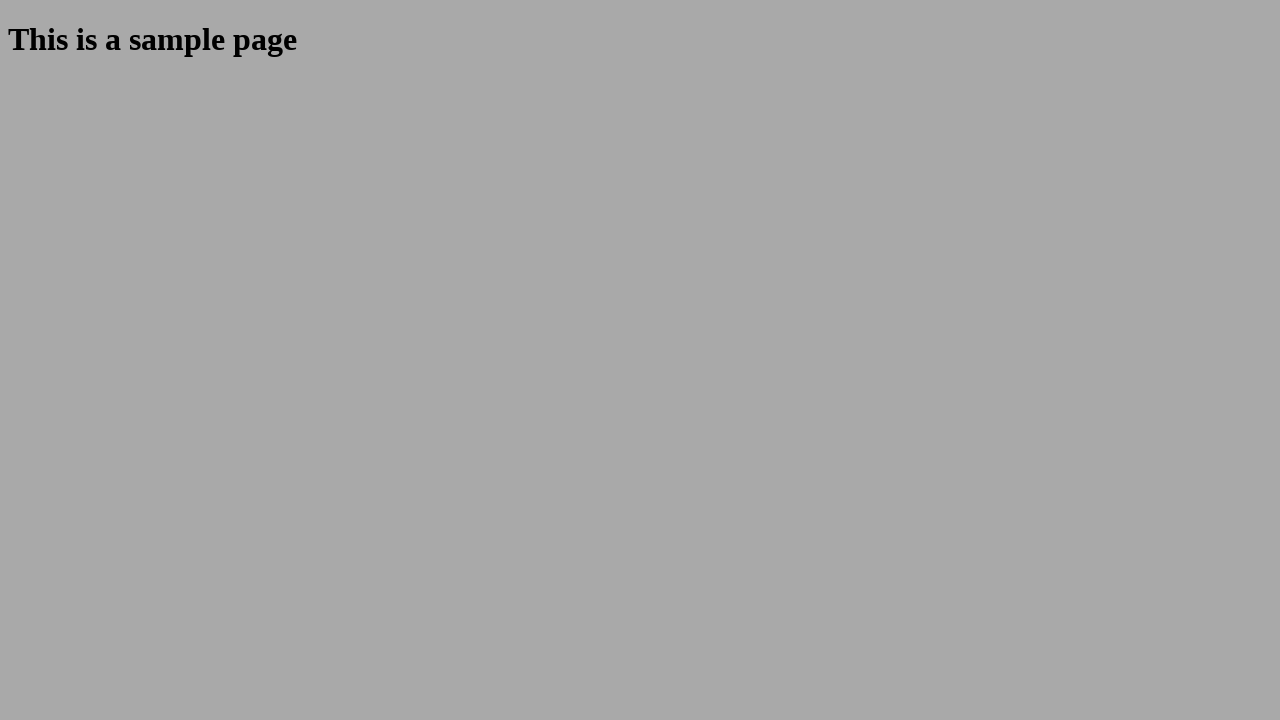

Verified original page URL: https://demoqa.com/browser-windows
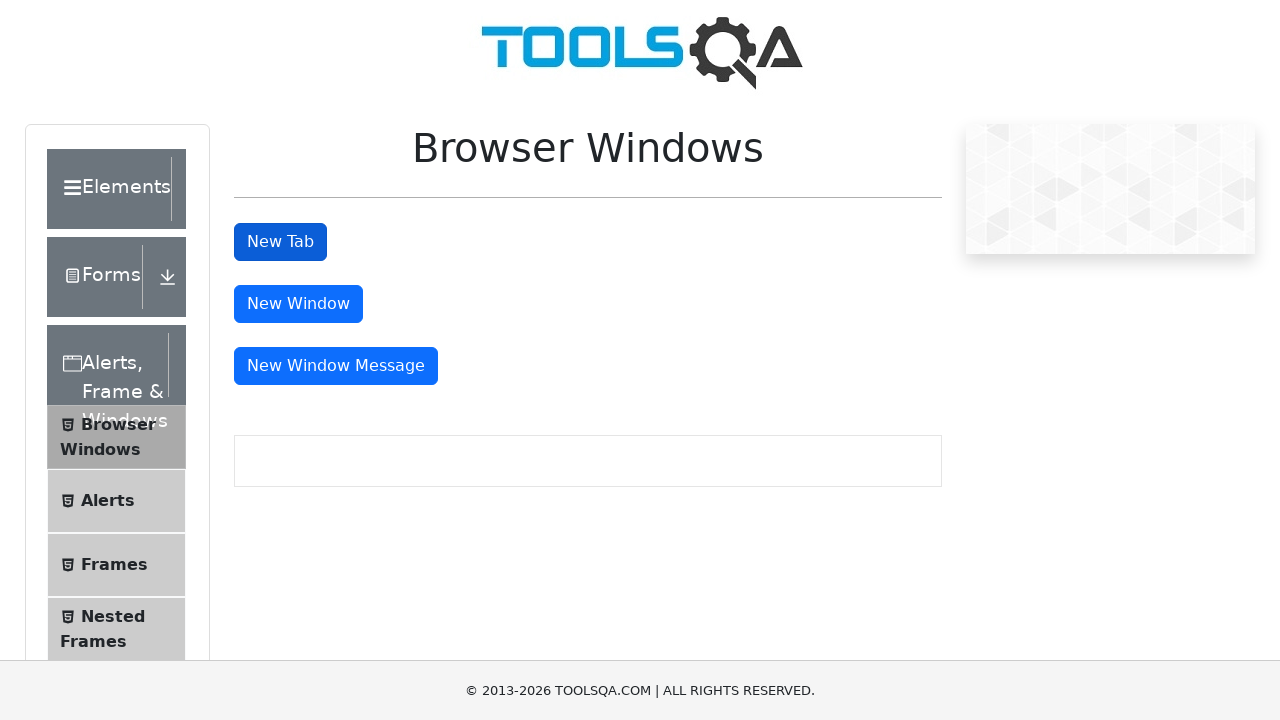

Verified new tab URL: https://demoqa.com/sample
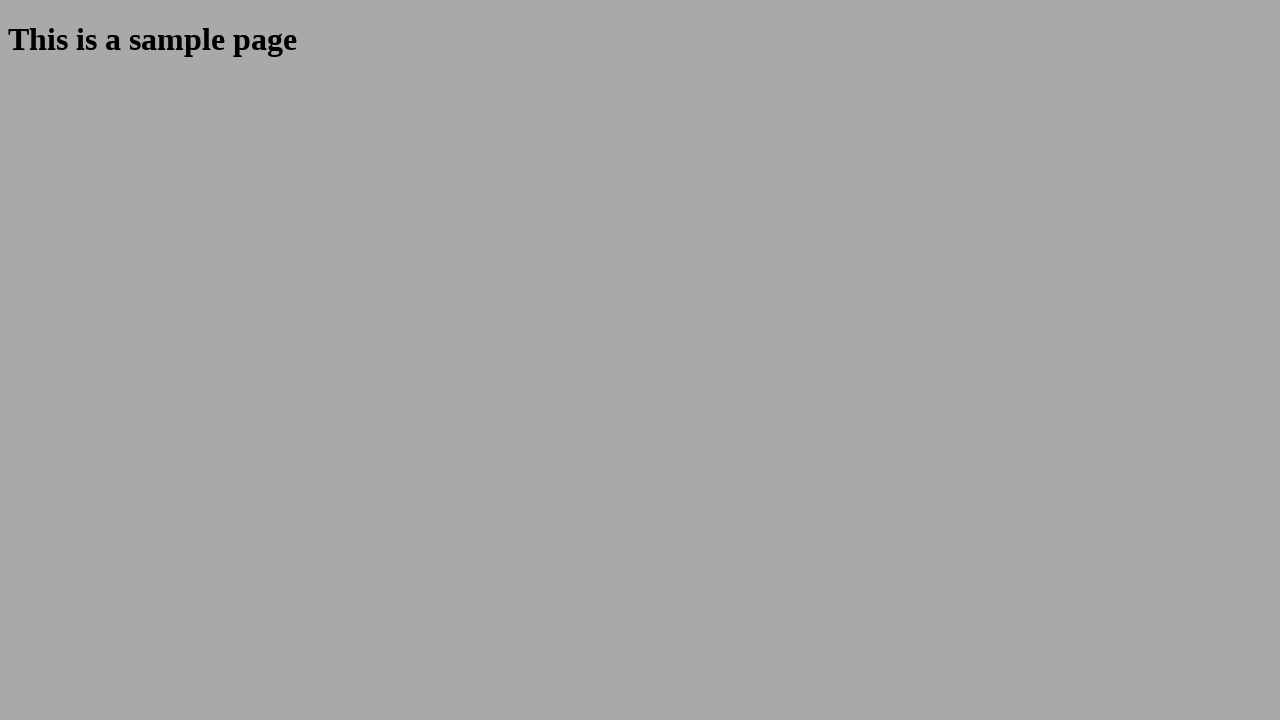

Closed the new tab
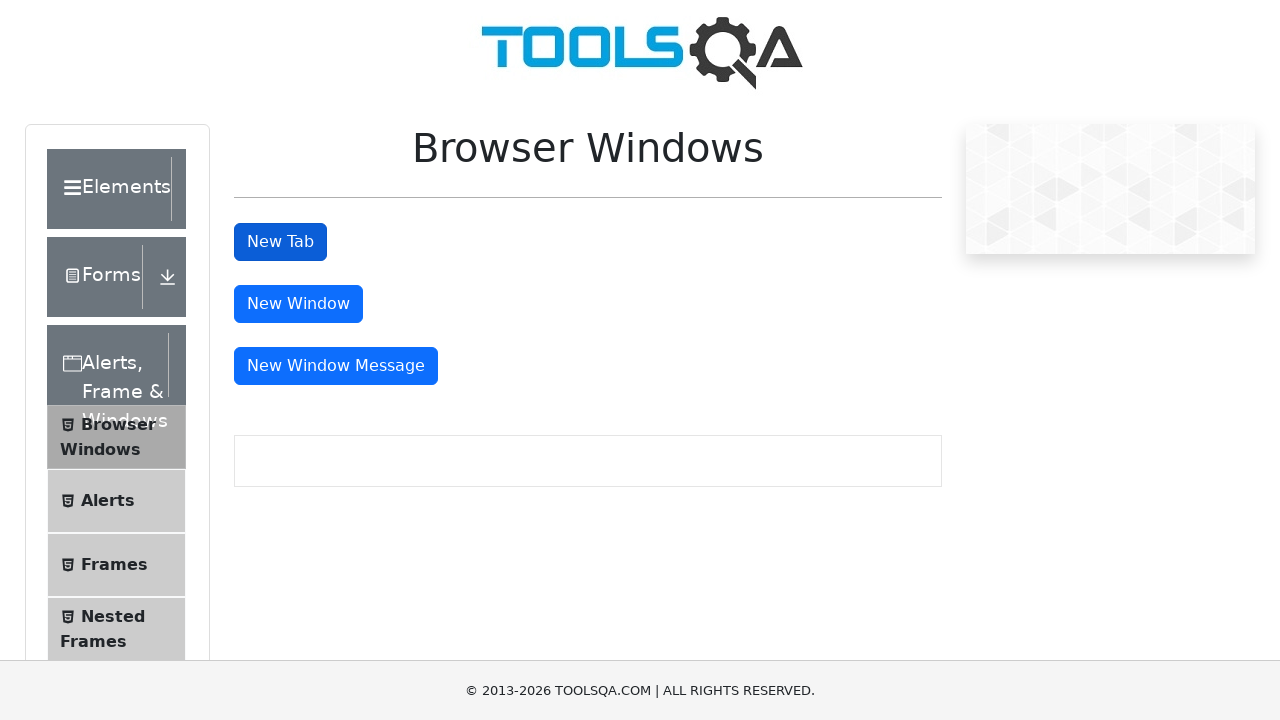

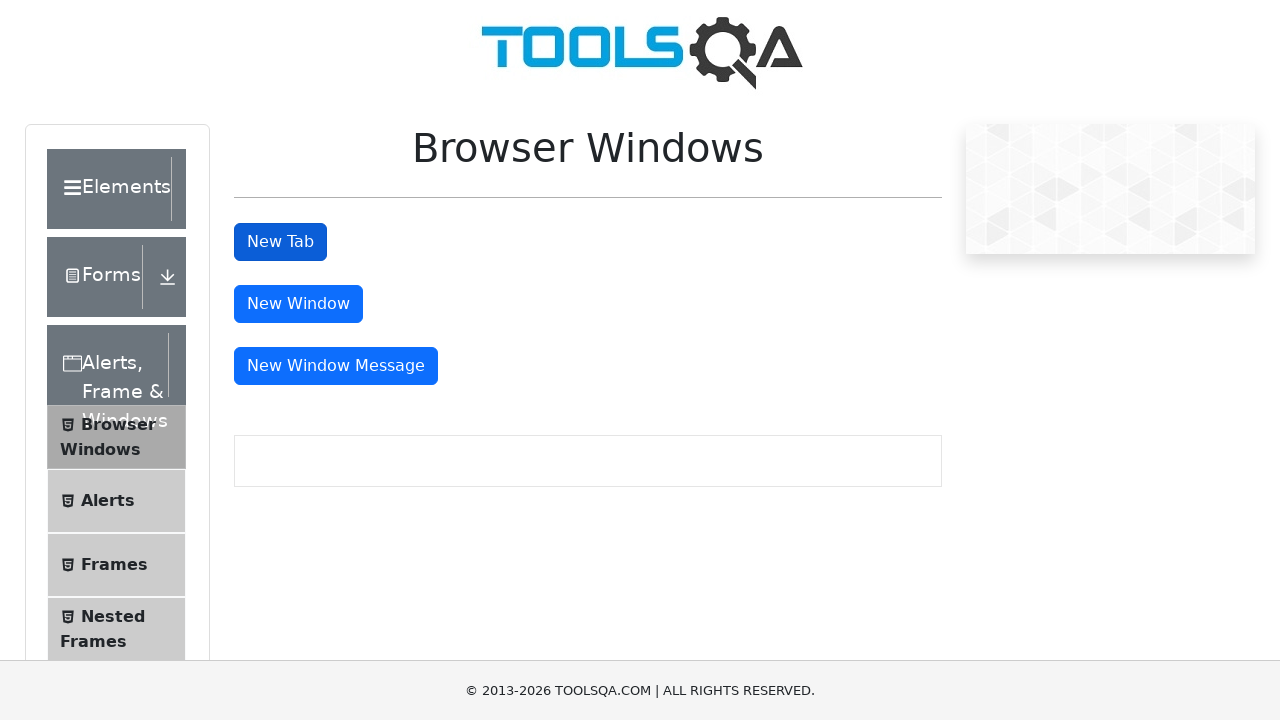